Tests the Completed filter by adding multiple todos, marking some as complete, and verifying only completed items show when filter is clicked.

Starting URL: https://todomvc.com/examples/react/dist/

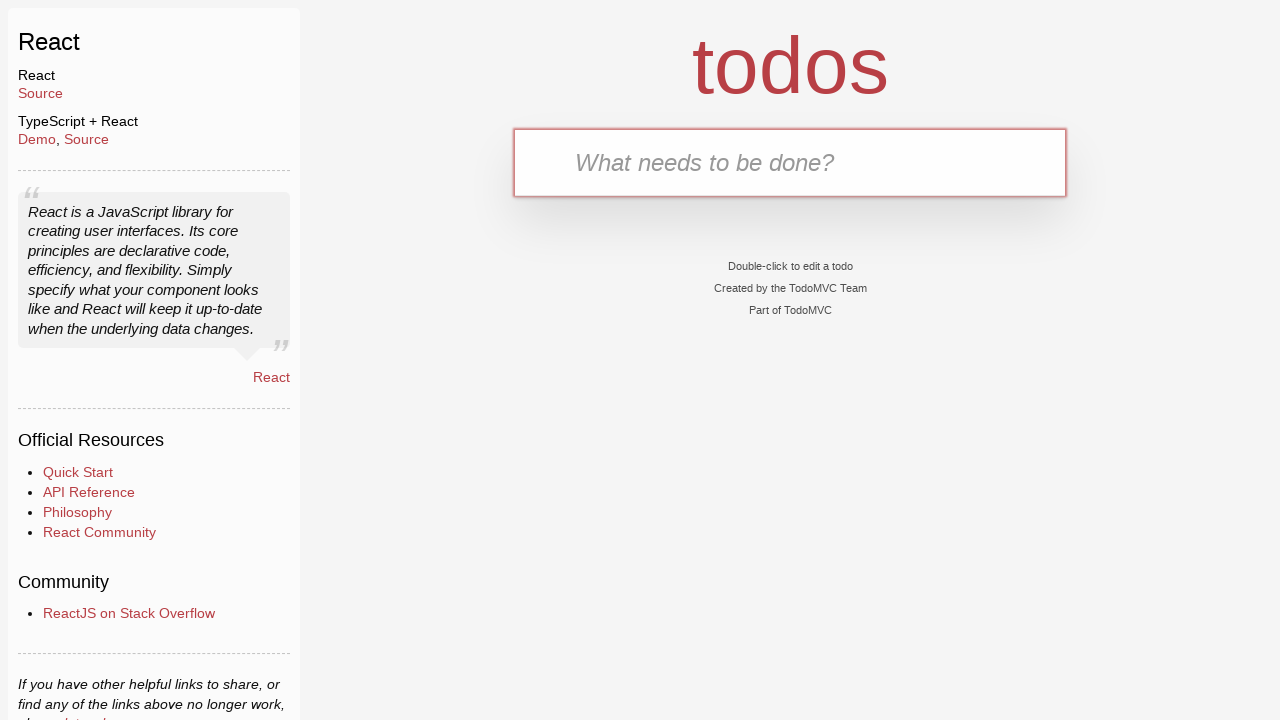

Filled input field with 'Buy groceries' on input[placeholder='What needs to be done?']
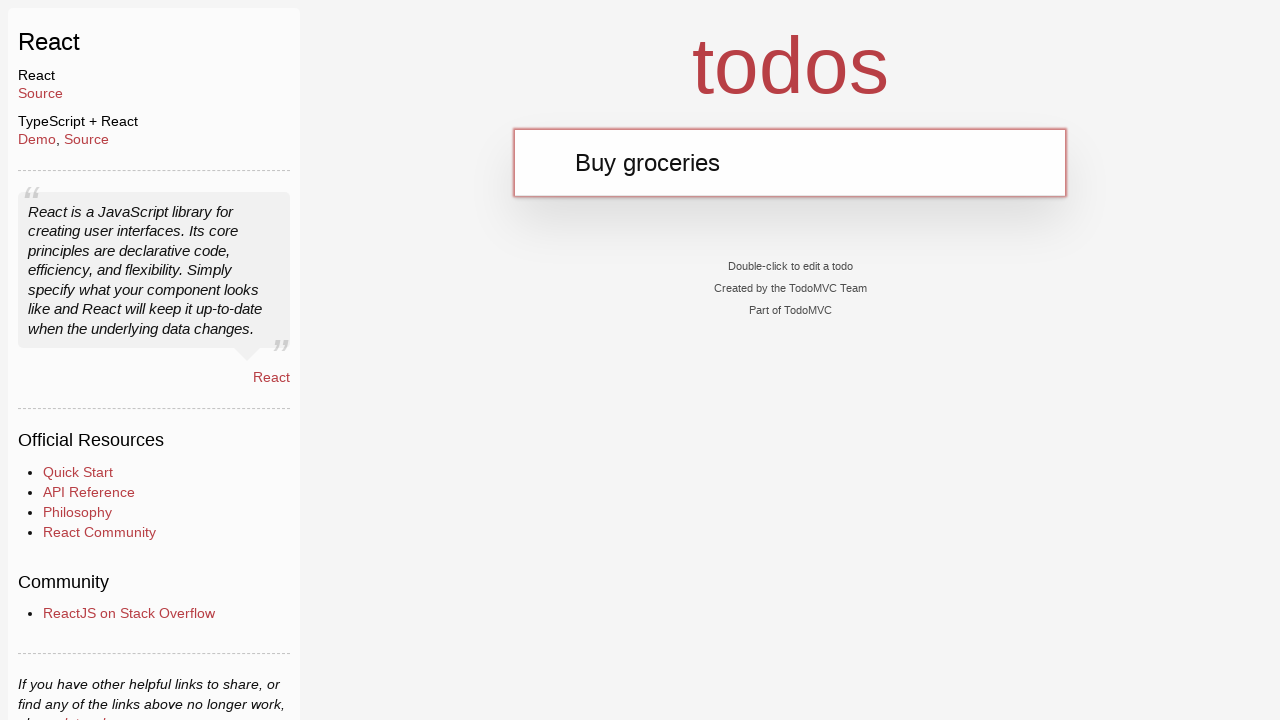

Pressed Enter to add 'Buy groceries' todo on input[placeholder='What needs to be done?']
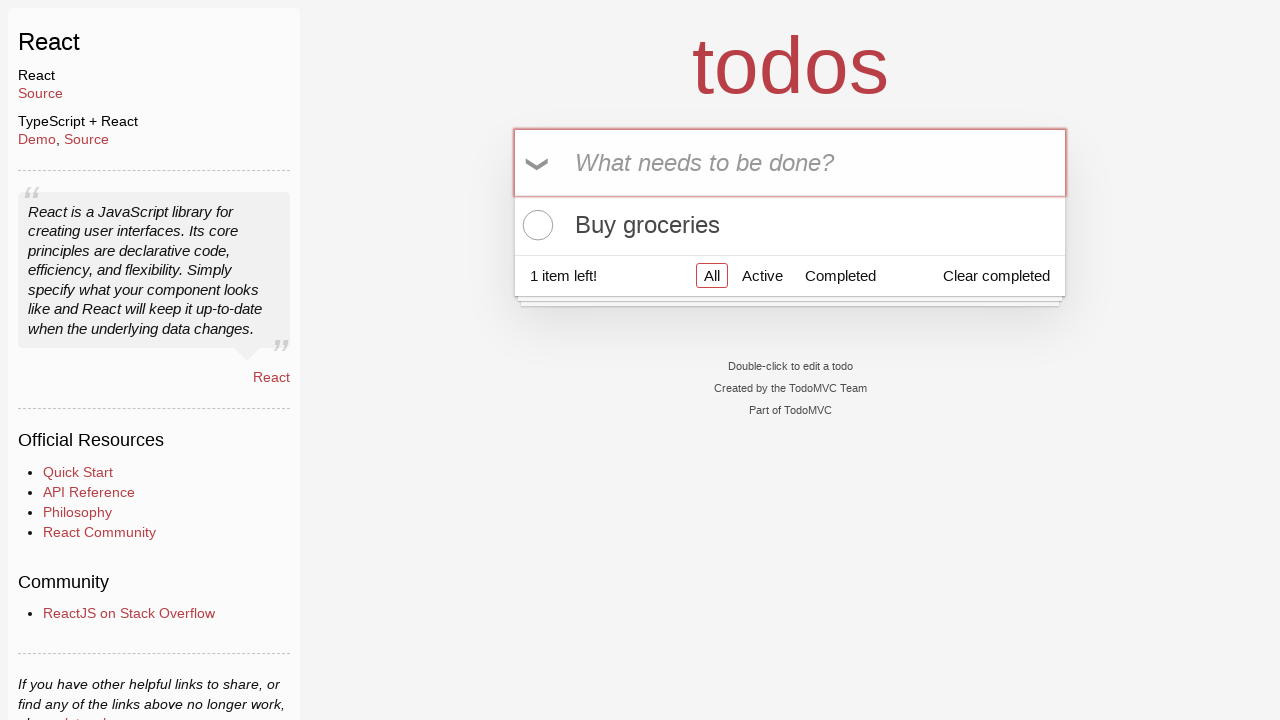

Marked 'Buy groceries' as completed at (535, 225) on .todo-list li input.toggle
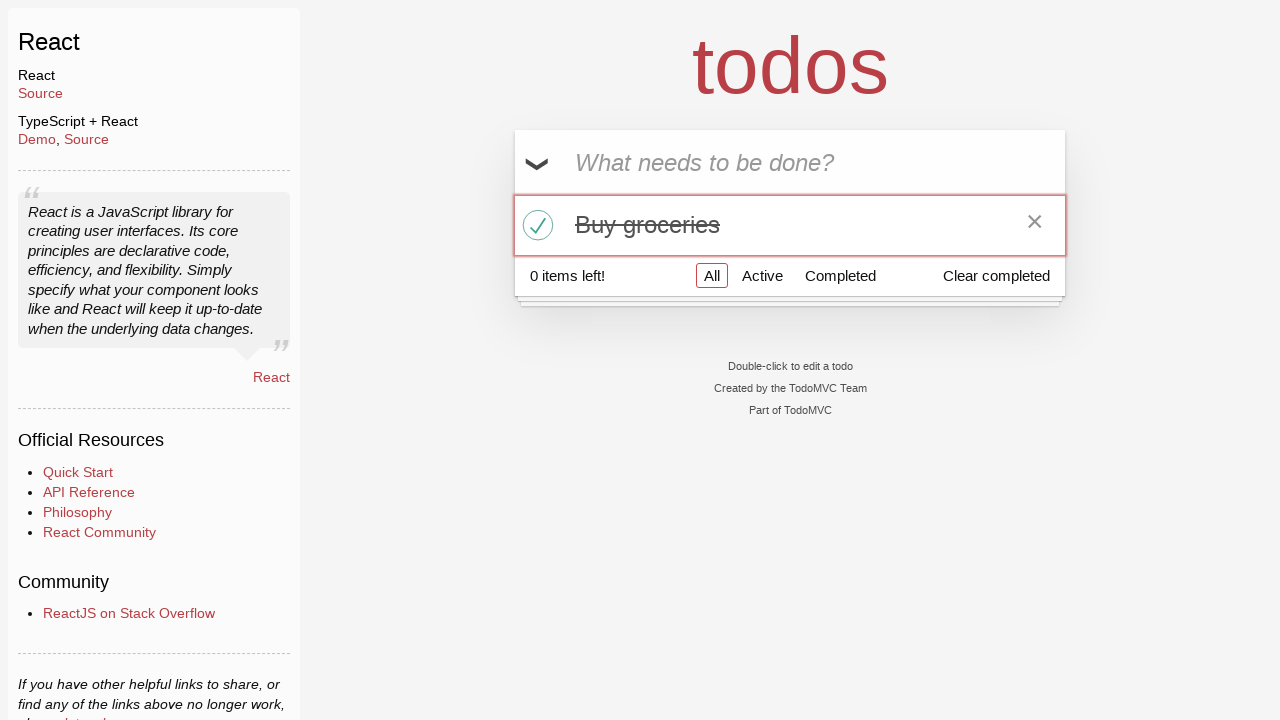

Filled input field with 'Buy Milk' on input[placeholder='What needs to be done?']
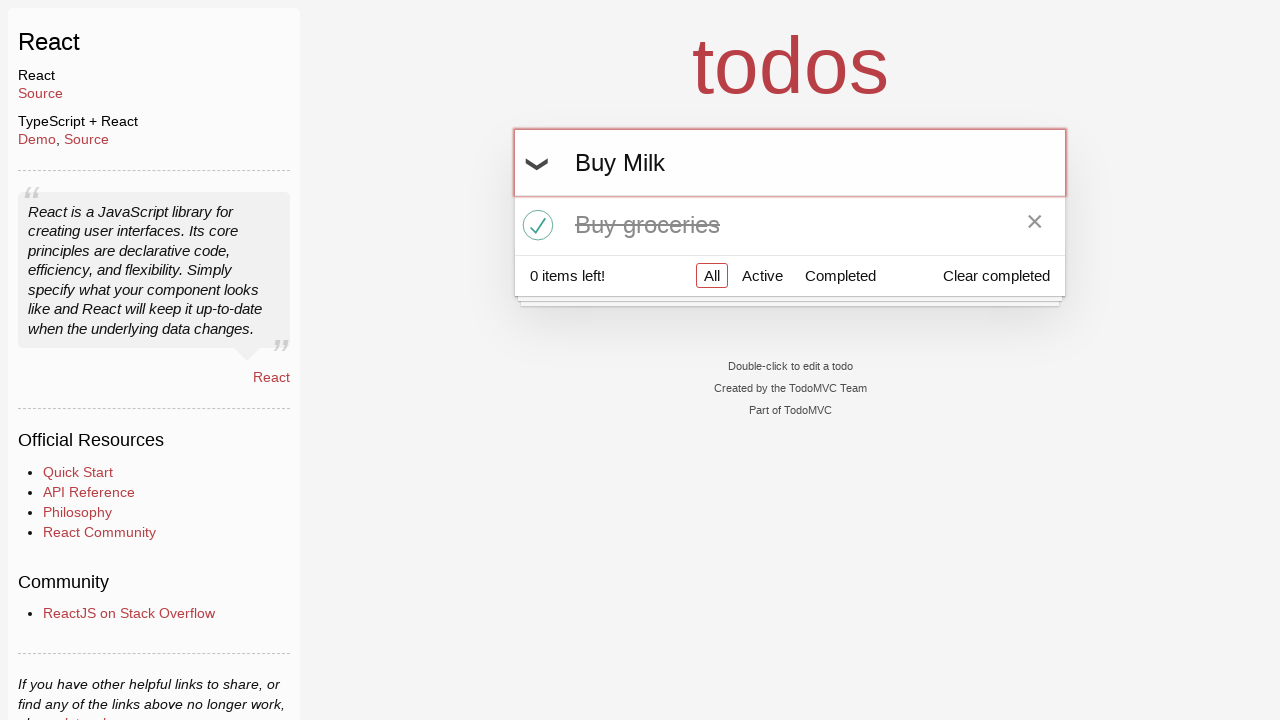

Pressed Enter to add 'Buy Milk' todo on input[placeholder='What needs to be done?']
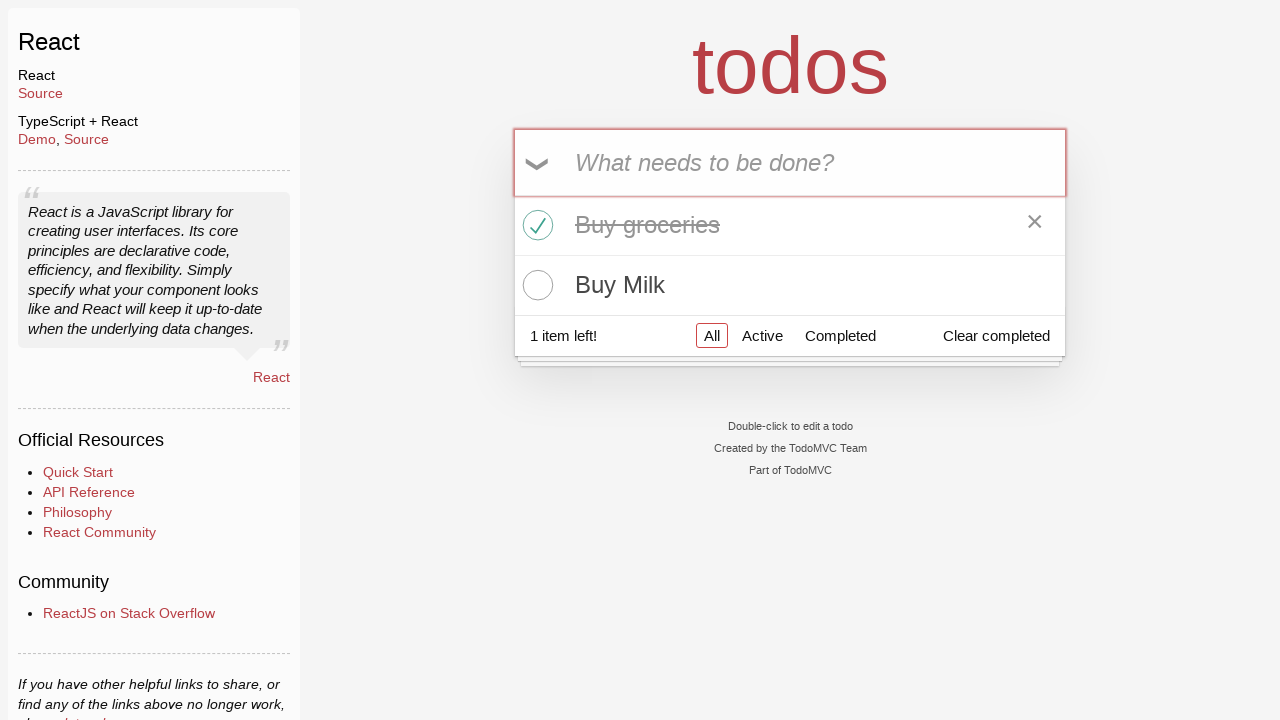

Filled input field with 'Buy Food' on input[placeholder='What needs to be done?']
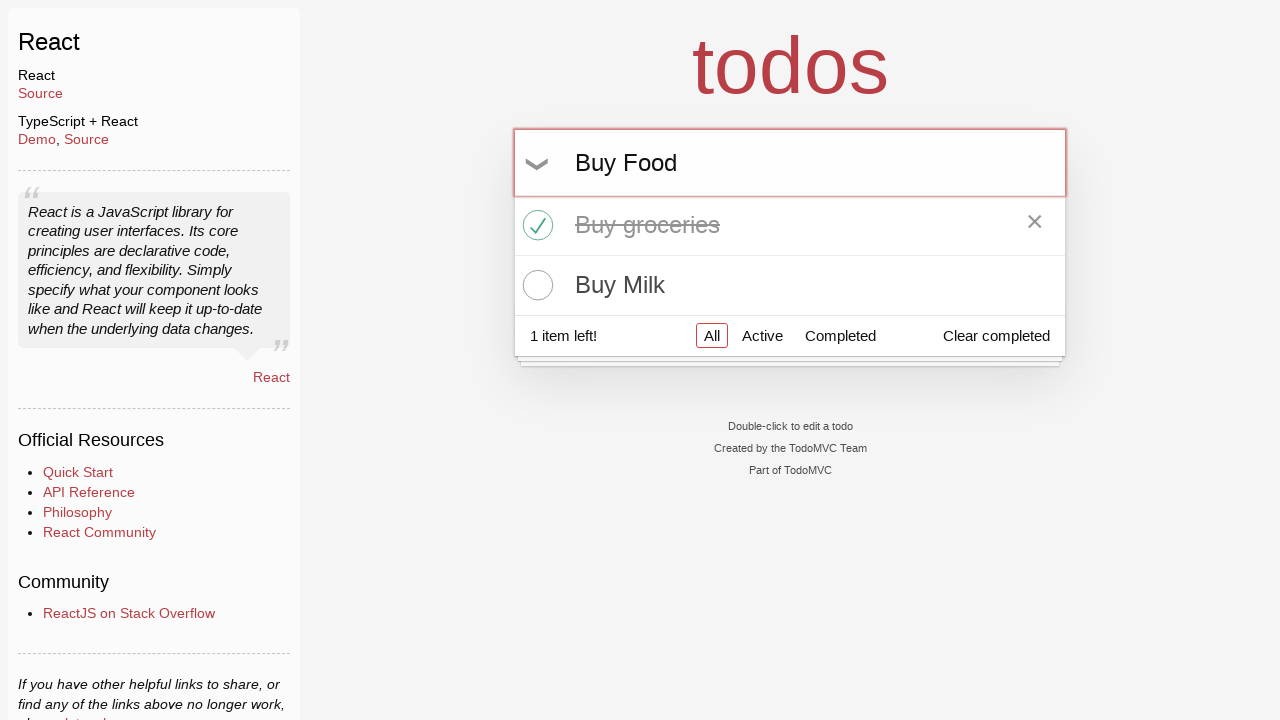

Pressed Enter to add 'Buy Food' todo on input[placeholder='What needs to be done?']
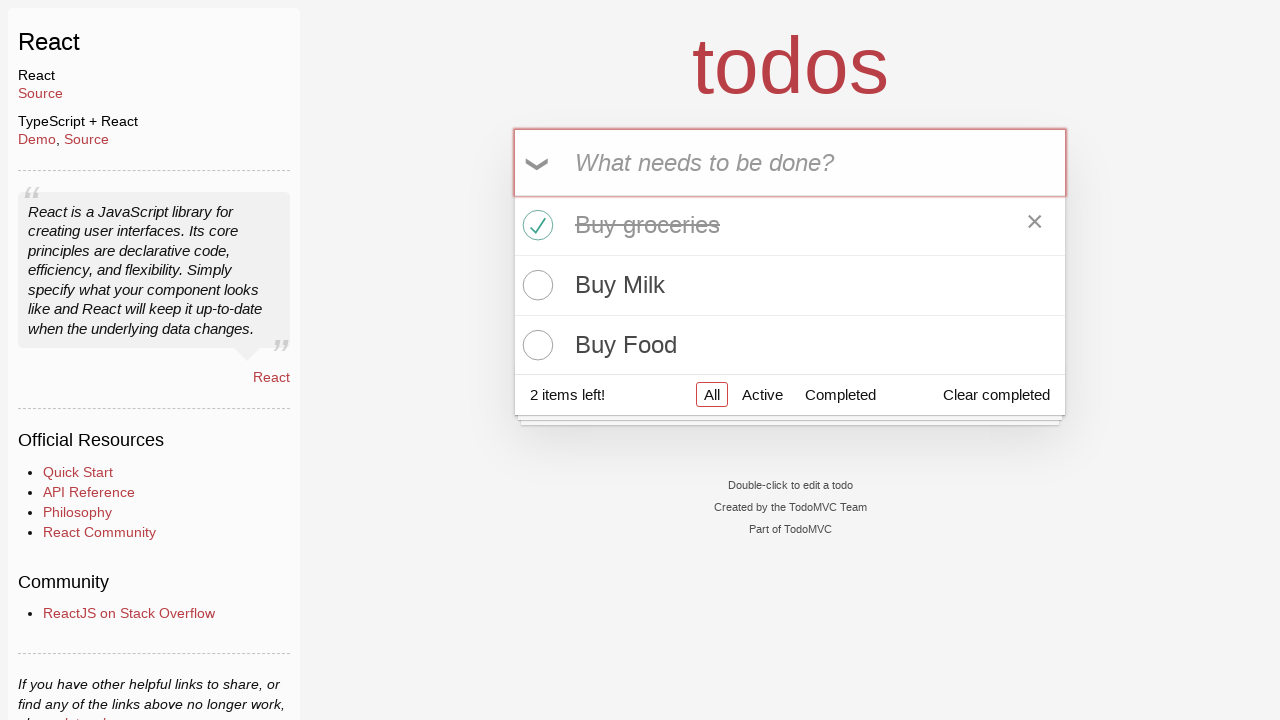

Marked 'Buy Milk' as completed at (535, 285) on .todo-list li:nth-child(2) input.toggle
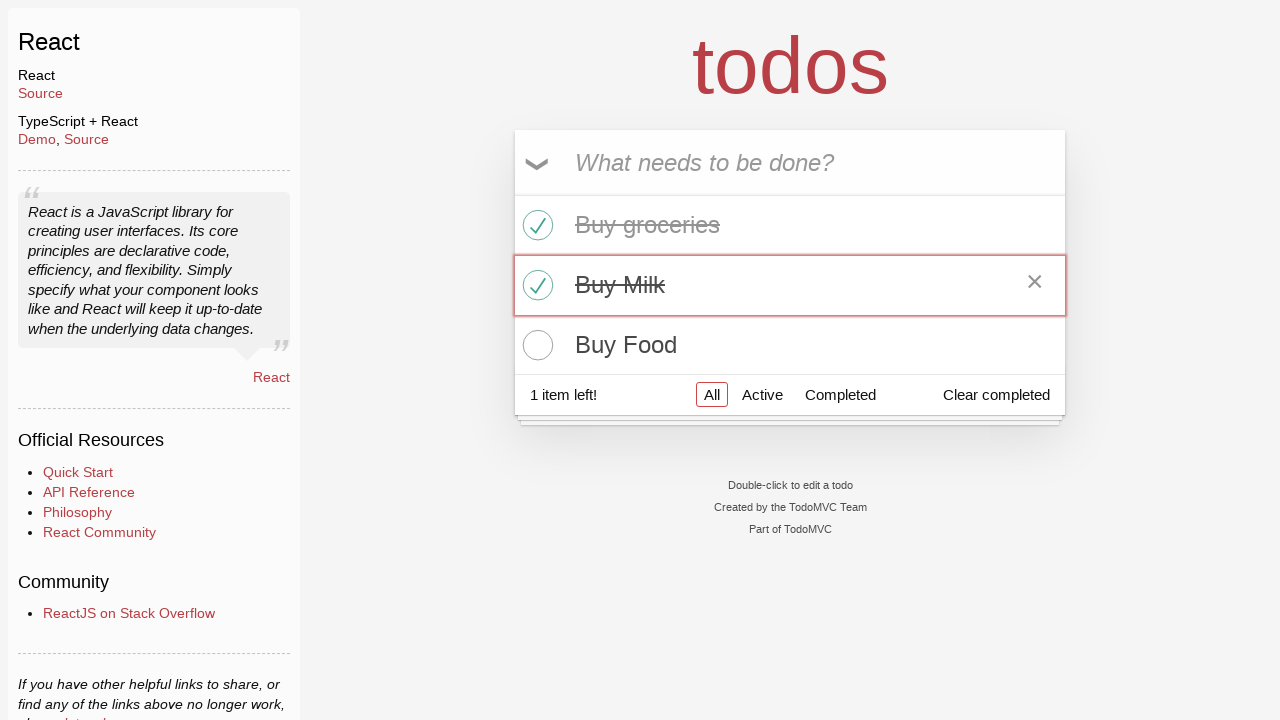

Clicked the Completed filter button at (840, 395) on text=Completed
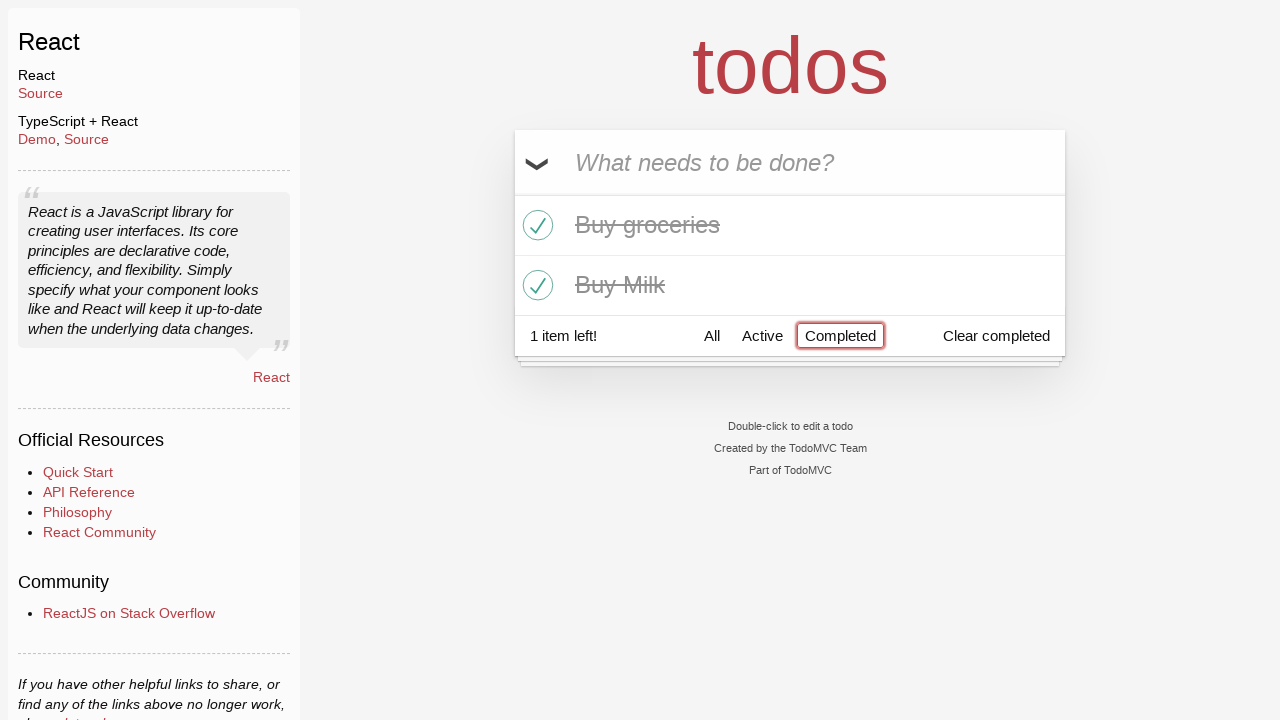

Completed filter applied and completed todos are now displayed
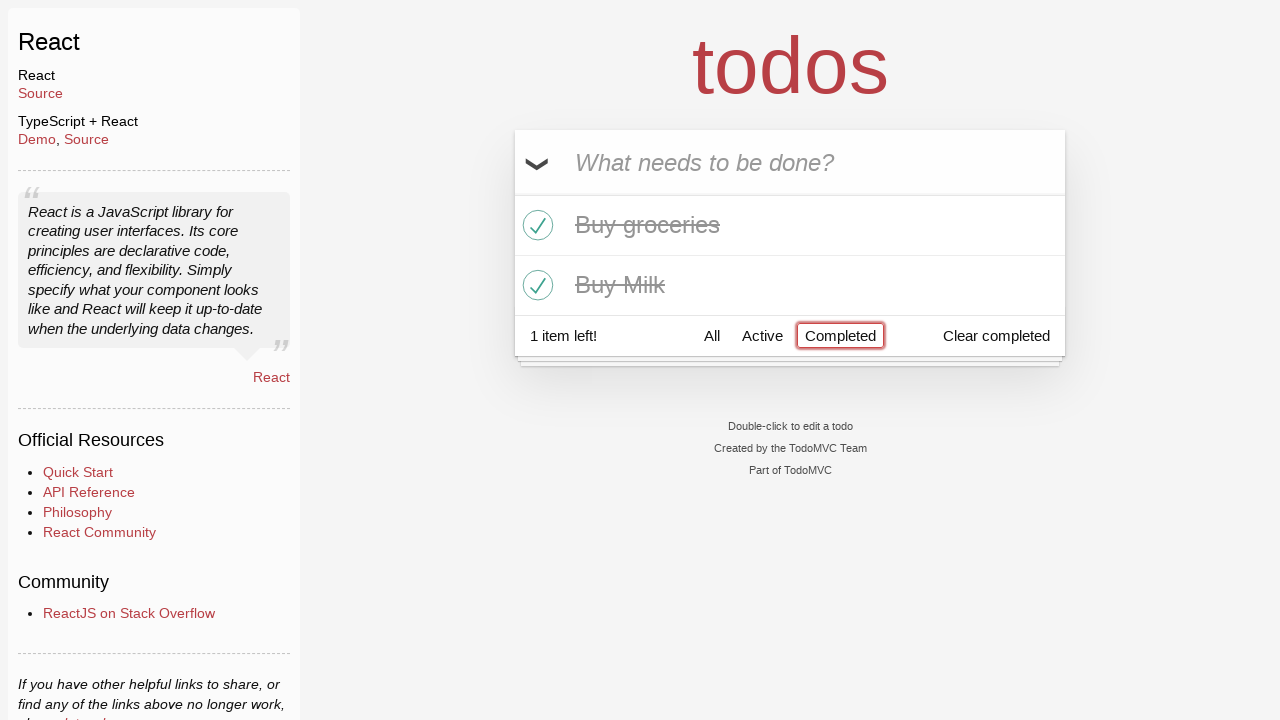

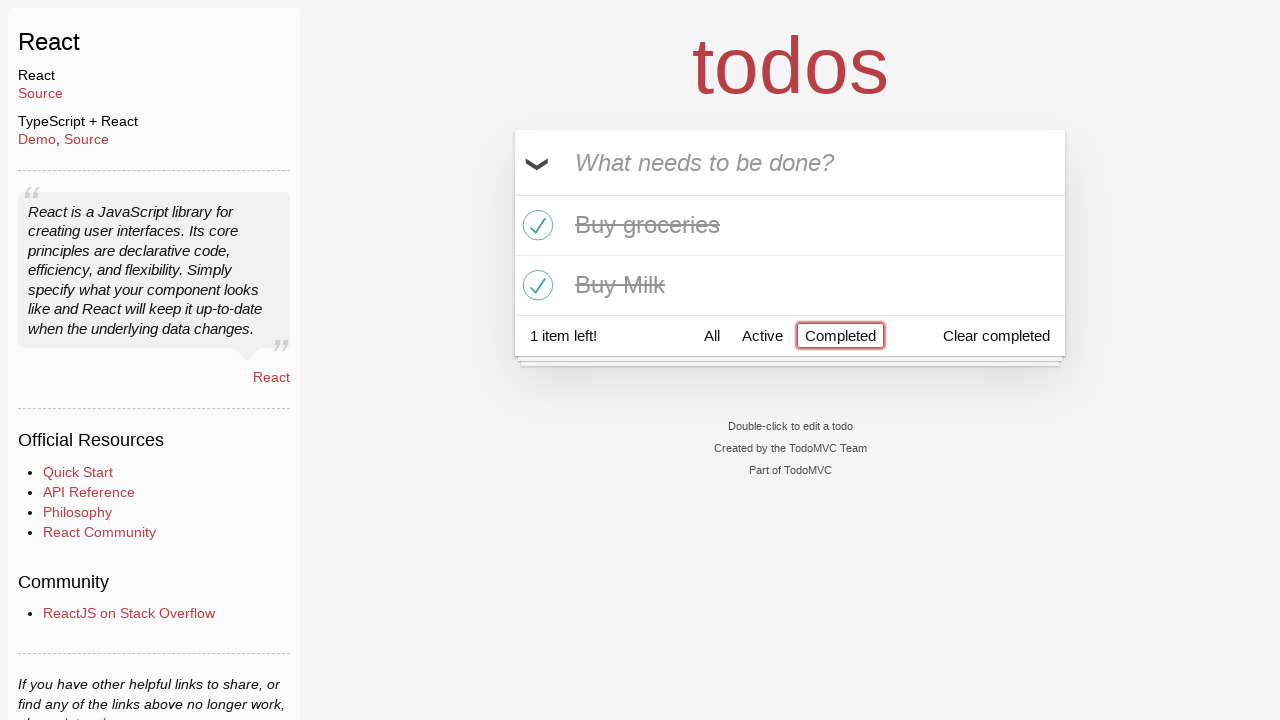